Tests selecting a value from the old-style HTML select dropdown by index

Starting URL: https://demoqa.com/select-menu

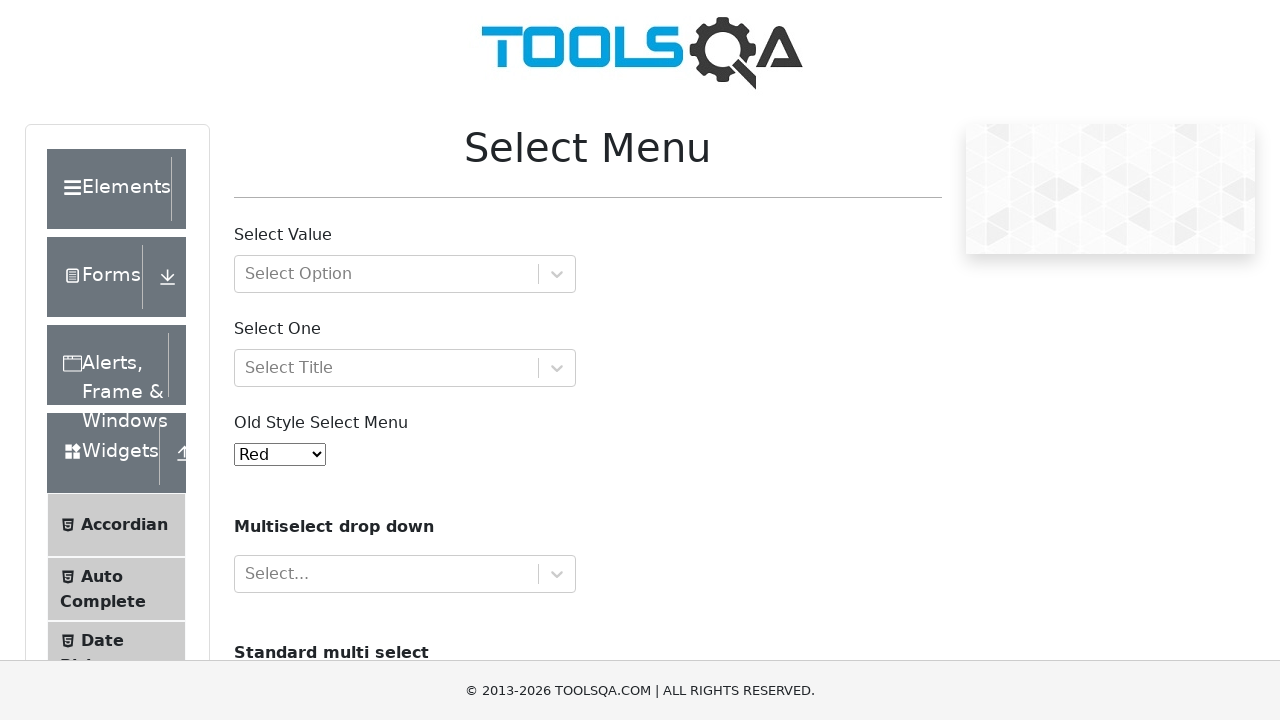

Clicked on the old-style HTML select dropdown to focus it at (280, 454) on #oldSelectMenu
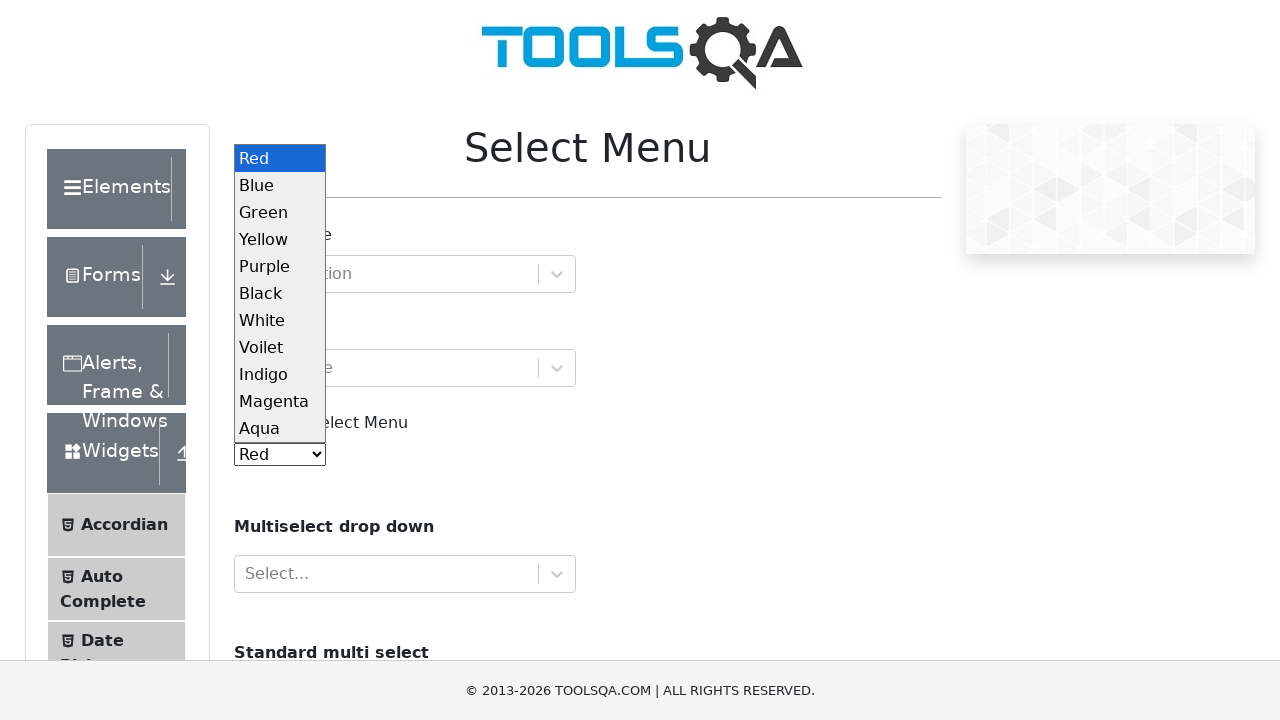

Selected value from old-style select dropdown by index 5 on #oldSelectMenu
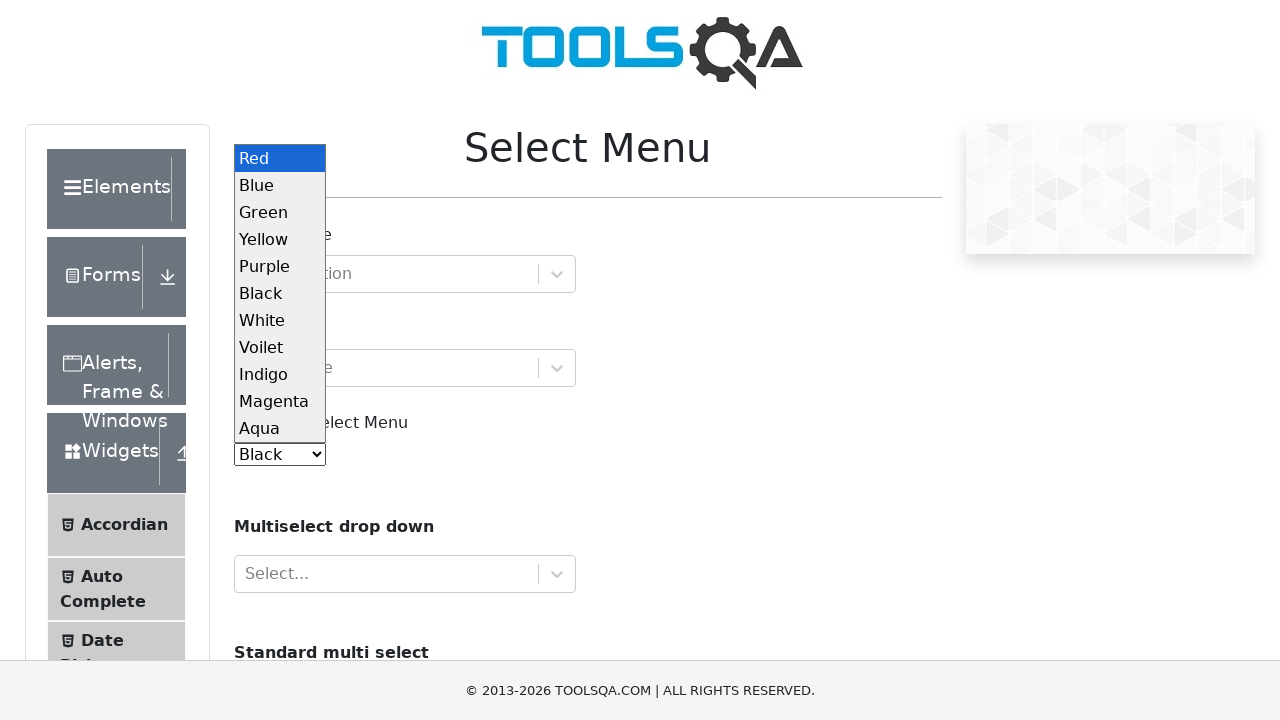

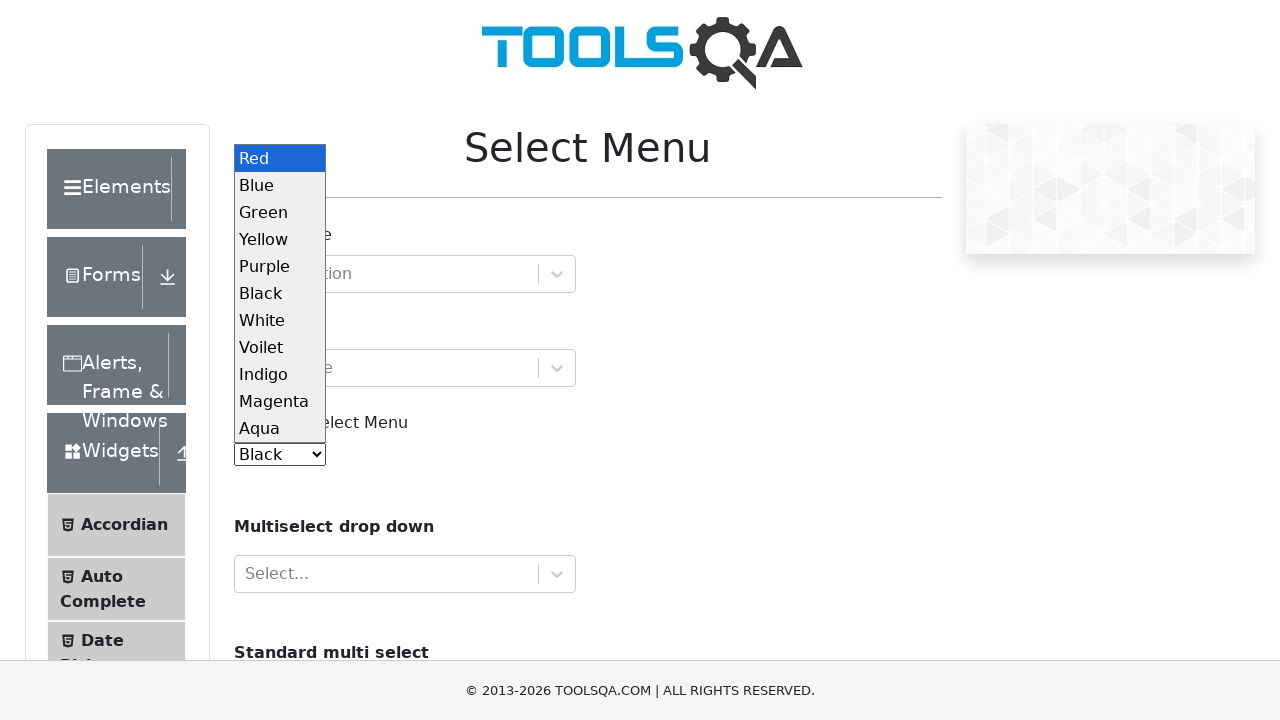